Tests waitUntil functionality by clicking a button and waiting for a checkbox element to be removed from the DOM

Starting URL: https://the-internet.herokuapp.com/dynamic_controls

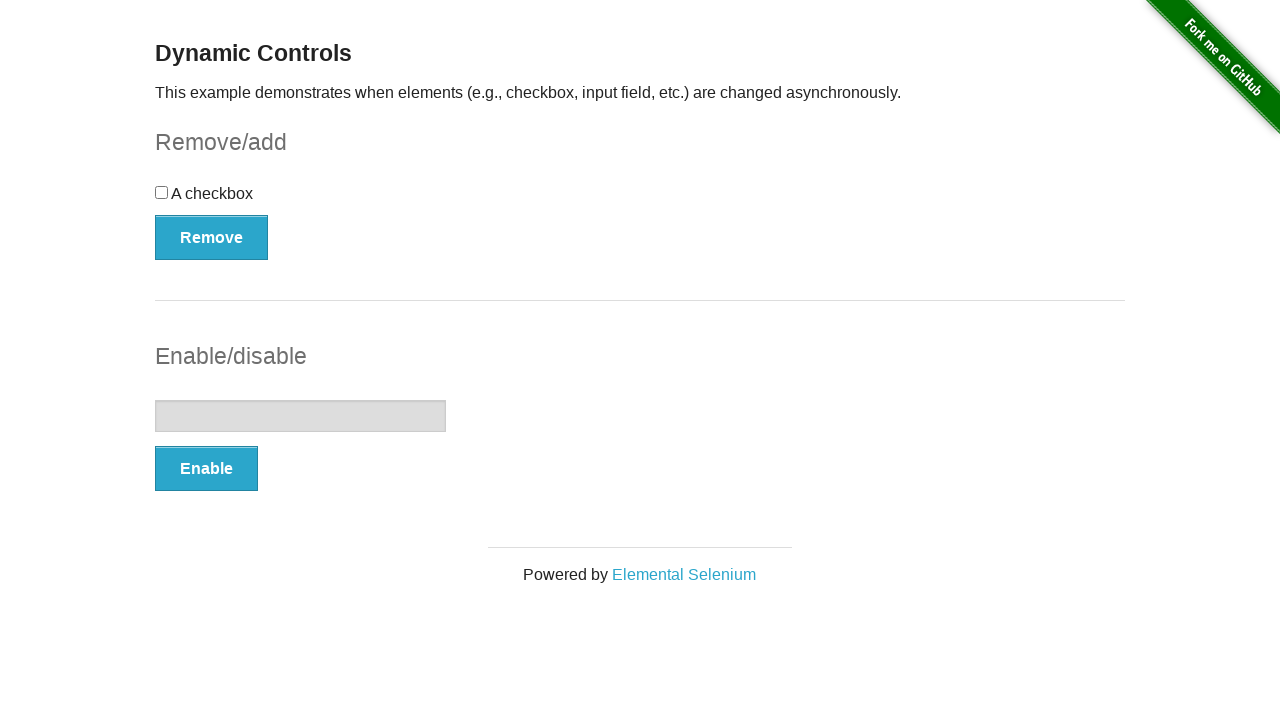

Clicked the remove checkbox button at (212, 237) on #checkbox-example button
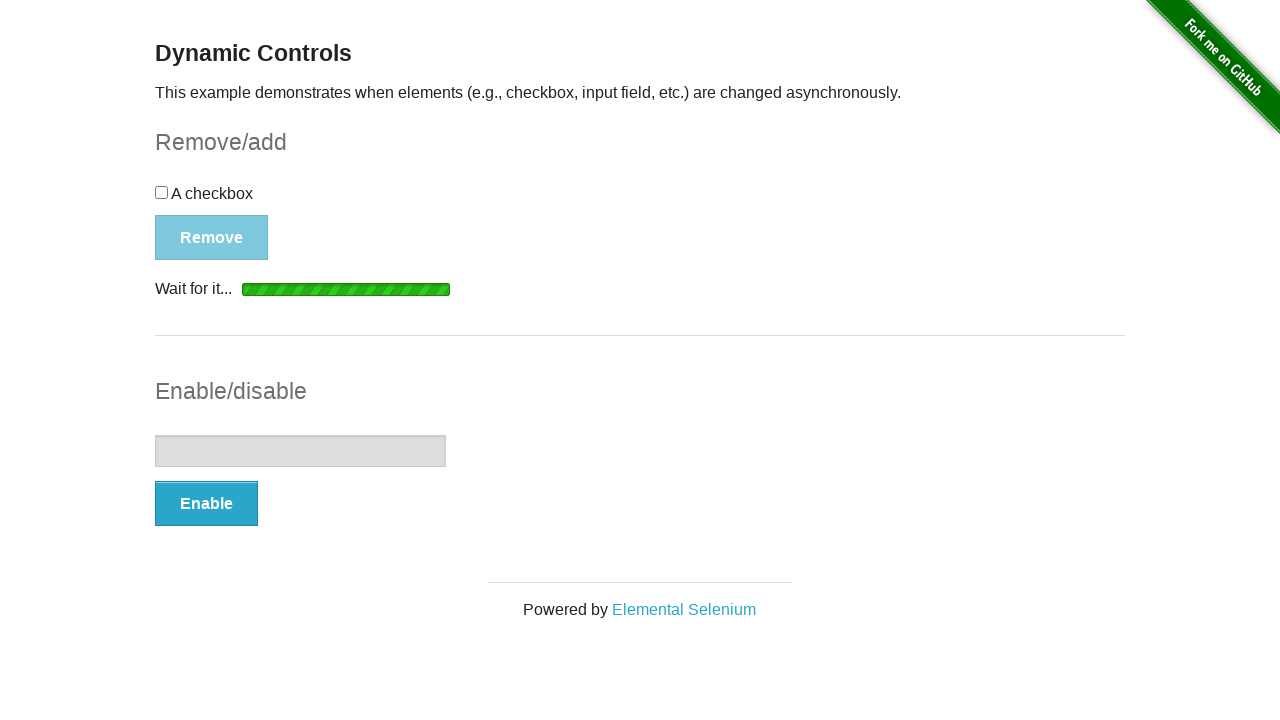

Waited for checkbox element to be removed from DOM
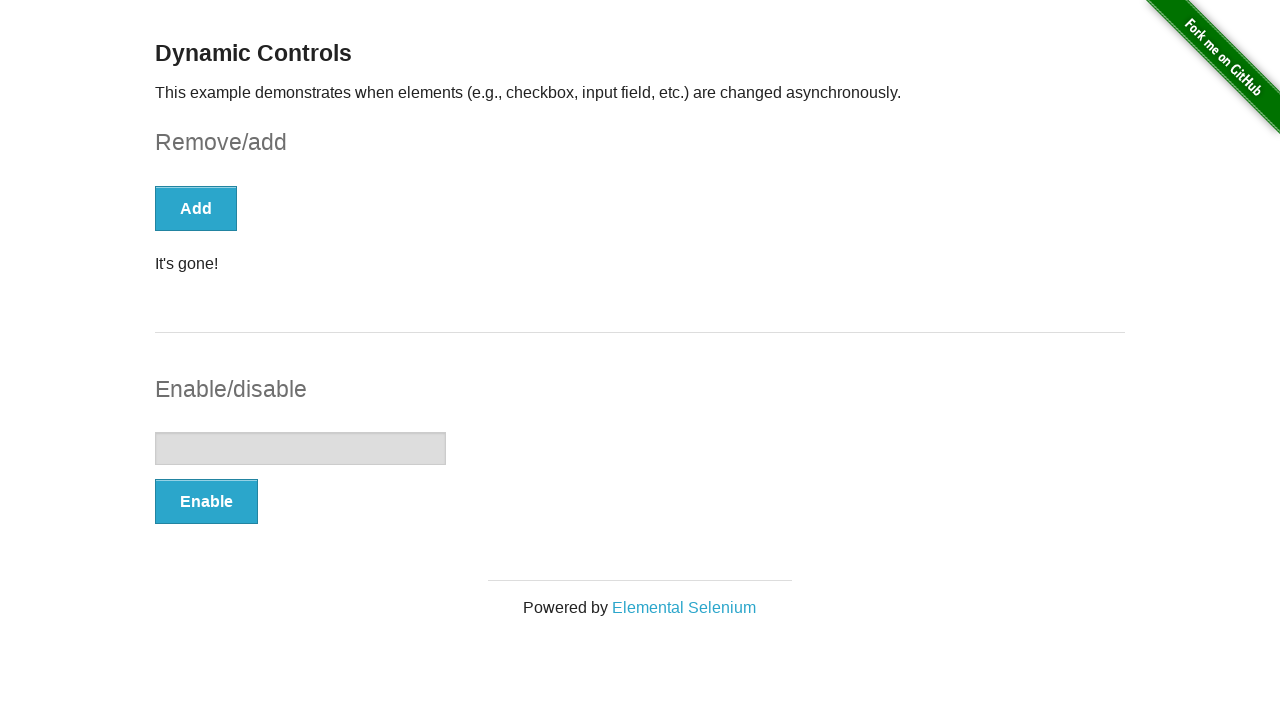

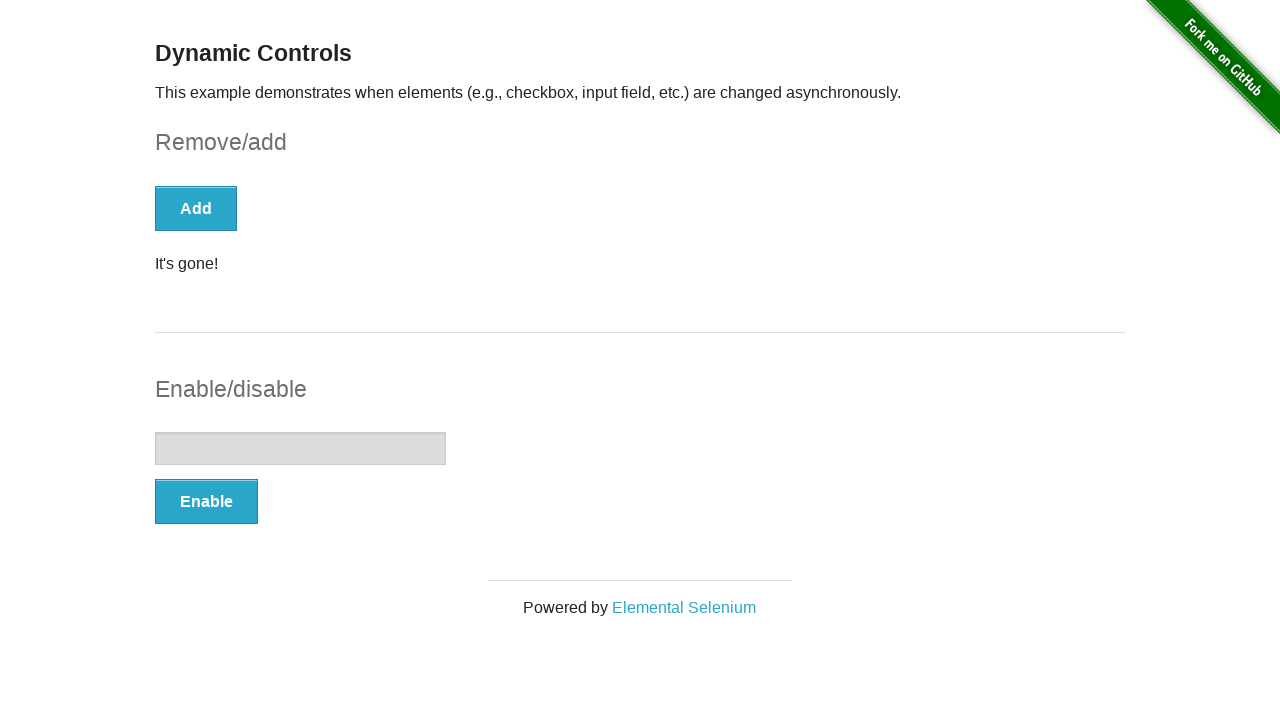